Tests clicking on a form element on a redirect acceptance page

Starting URL: http://suninjuly.github.io/redirect_accept.html

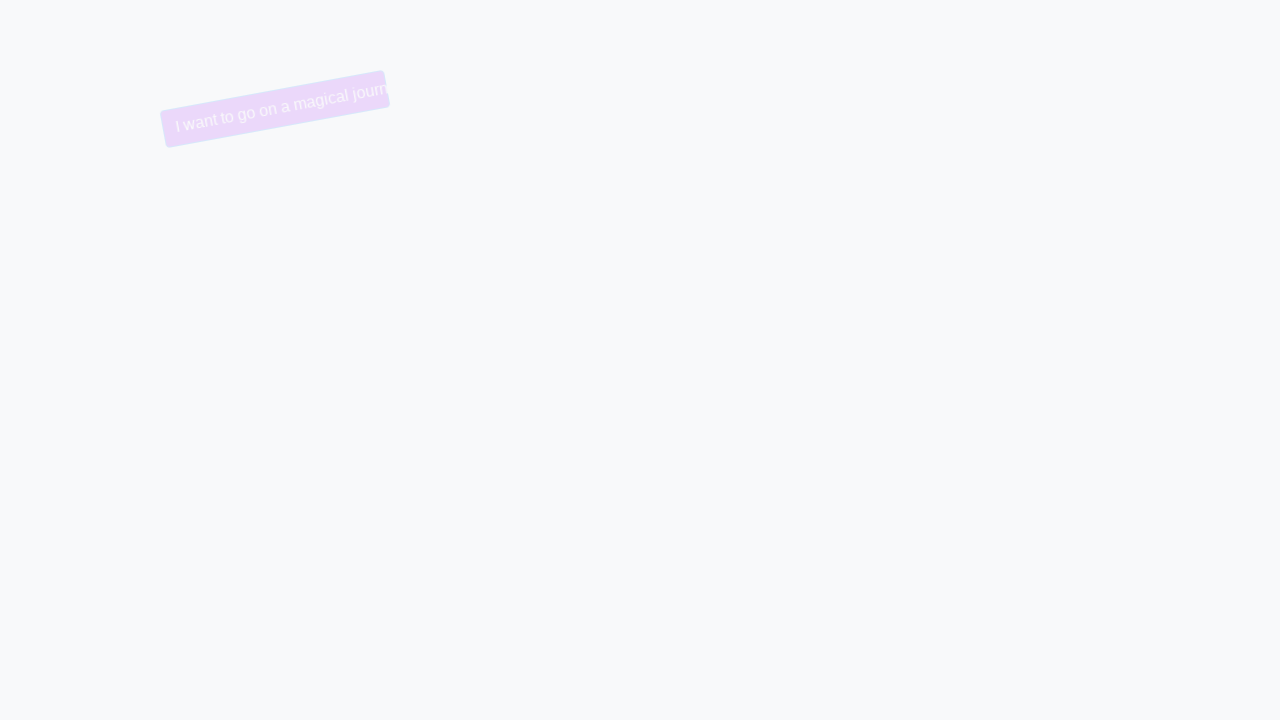

Navigated to redirect acceptance page
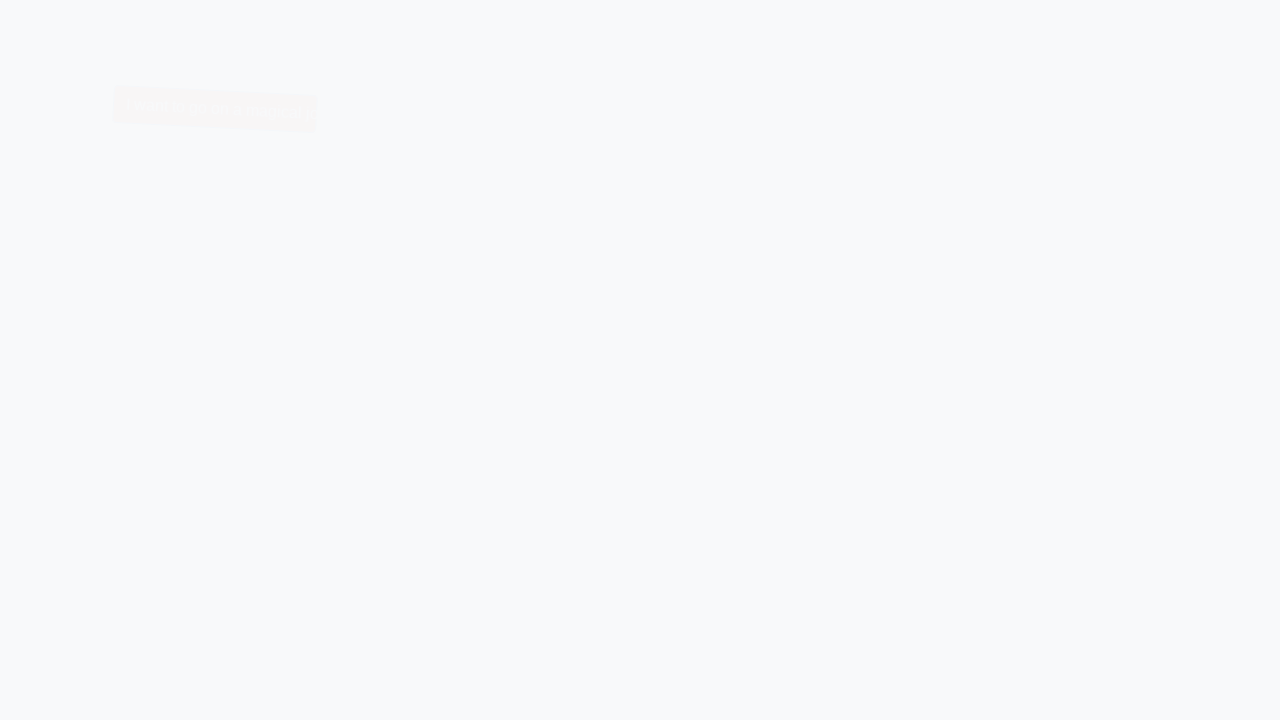

Clicked on form element at (640, 109) on form
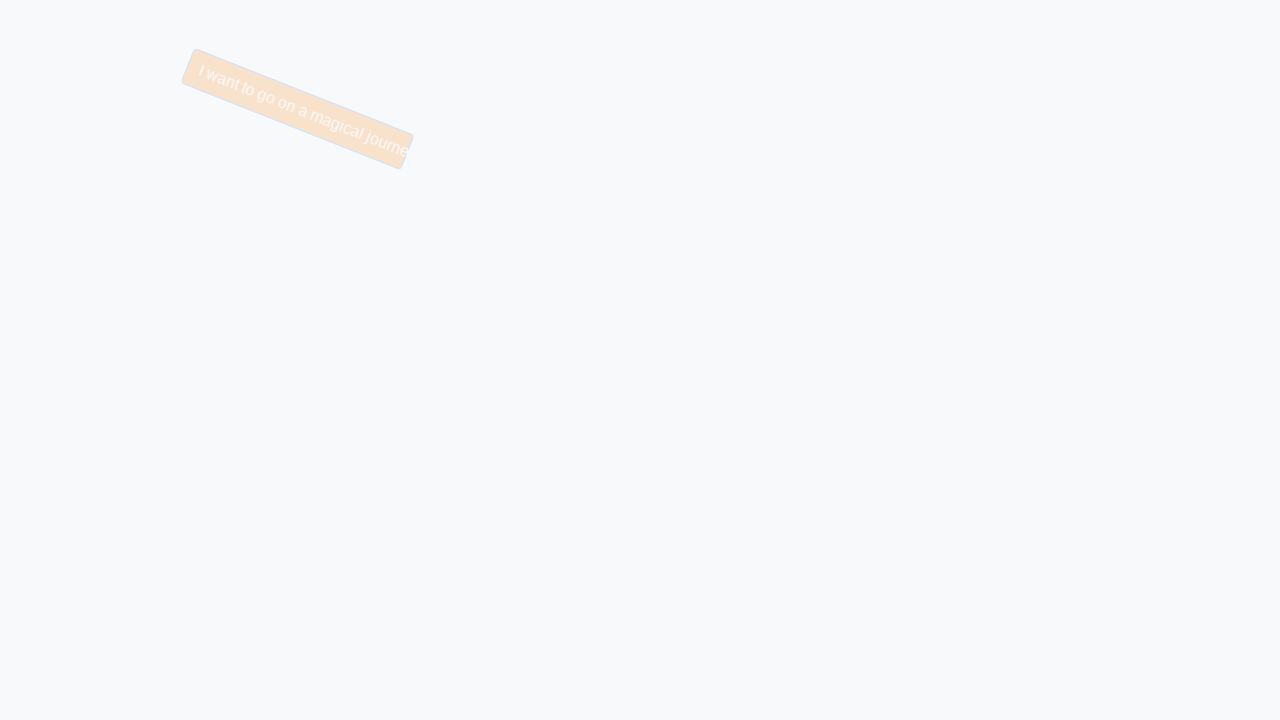

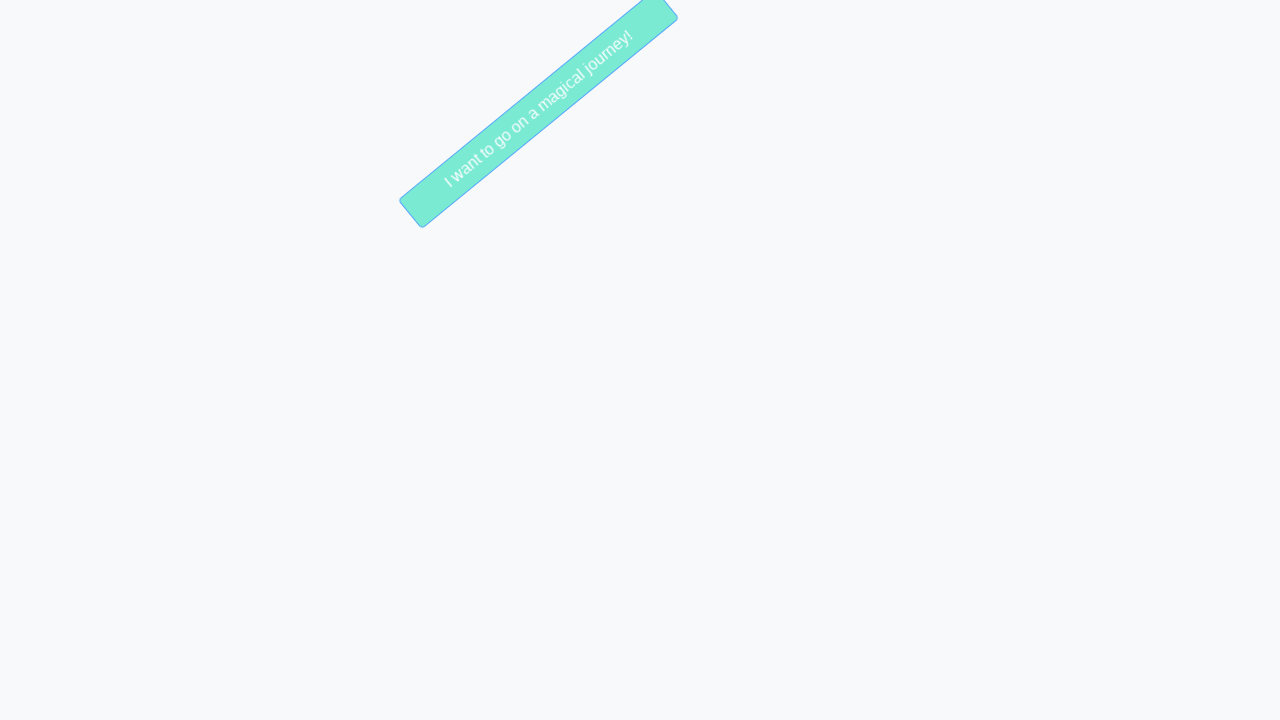